Navigates to Apple's website, verifies the URL contains "apple.com", then navigates to Etsy's website

Starting URL: http://www.apple.com

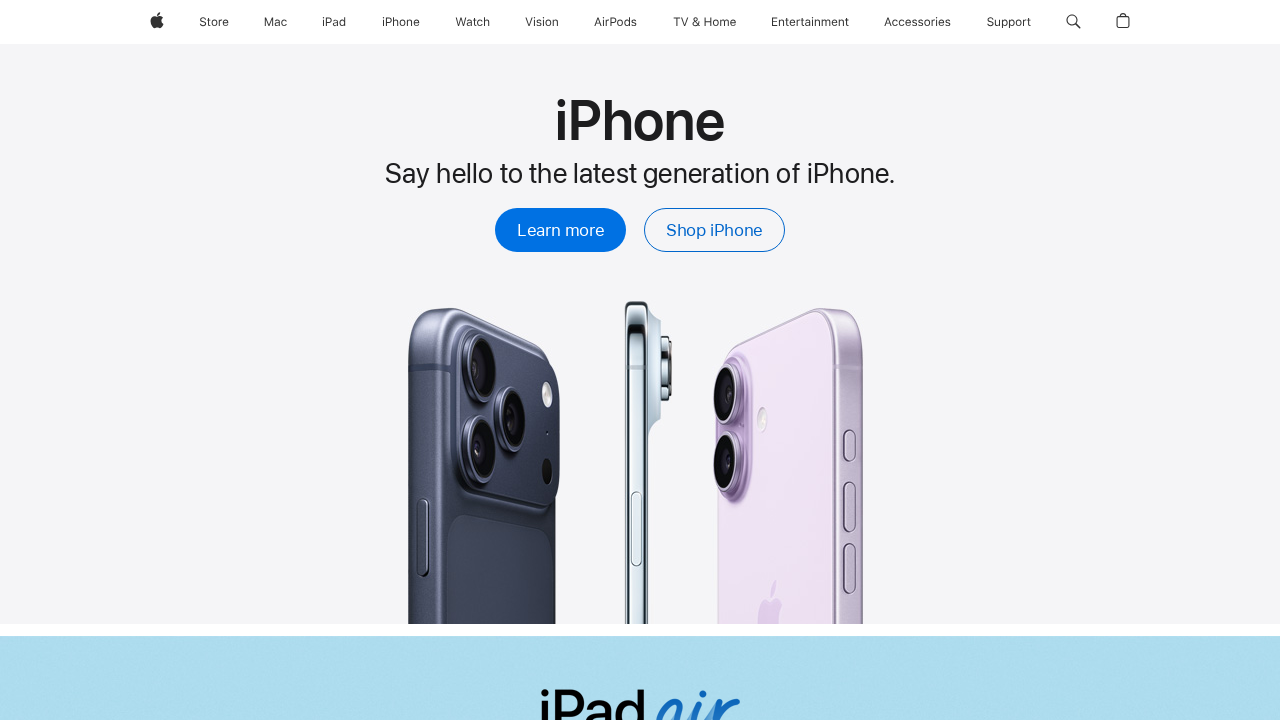

Verified URL contains 'apple.com'
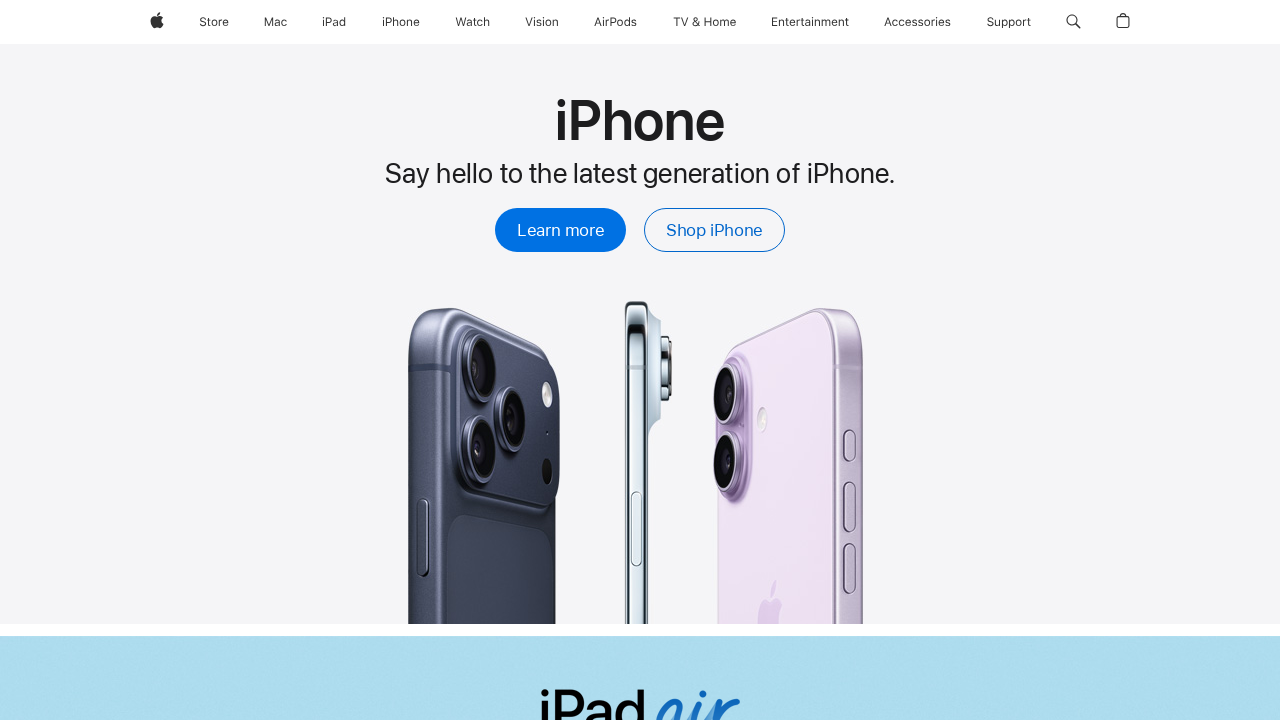

Navigated to Etsy website (http://www.etsy.com)
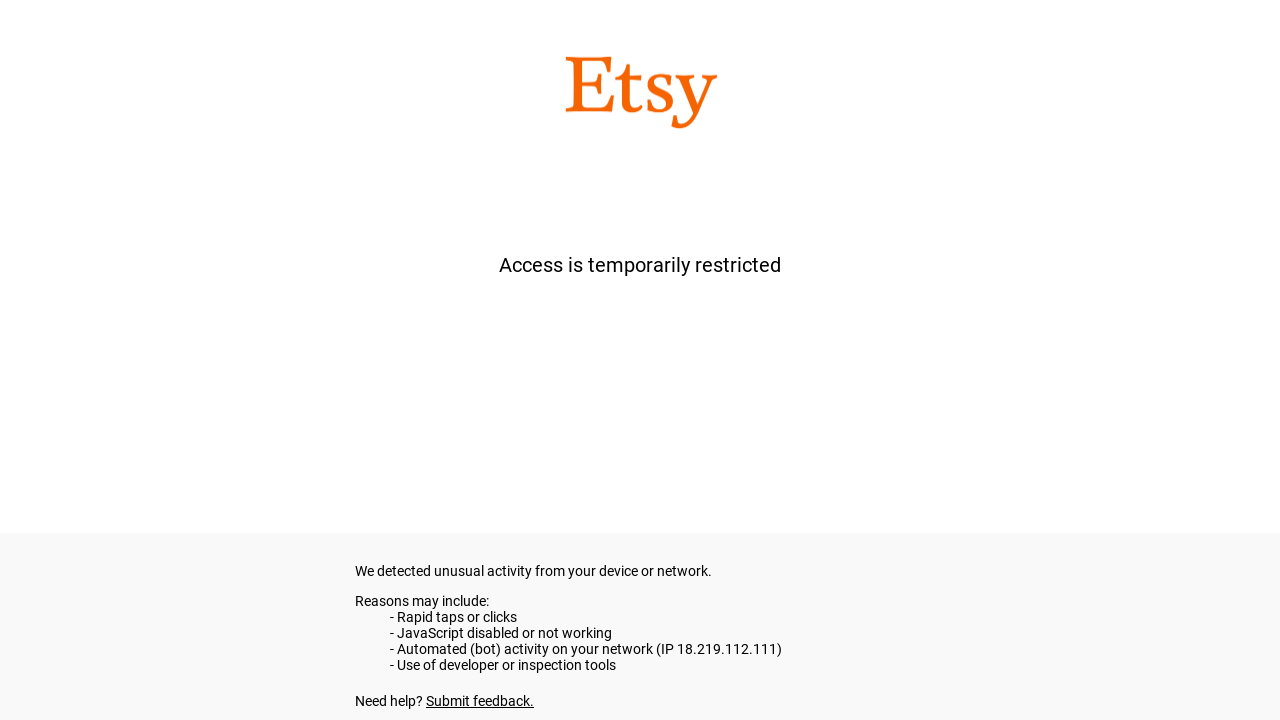

Etsy page loaded (DOM content loaded)
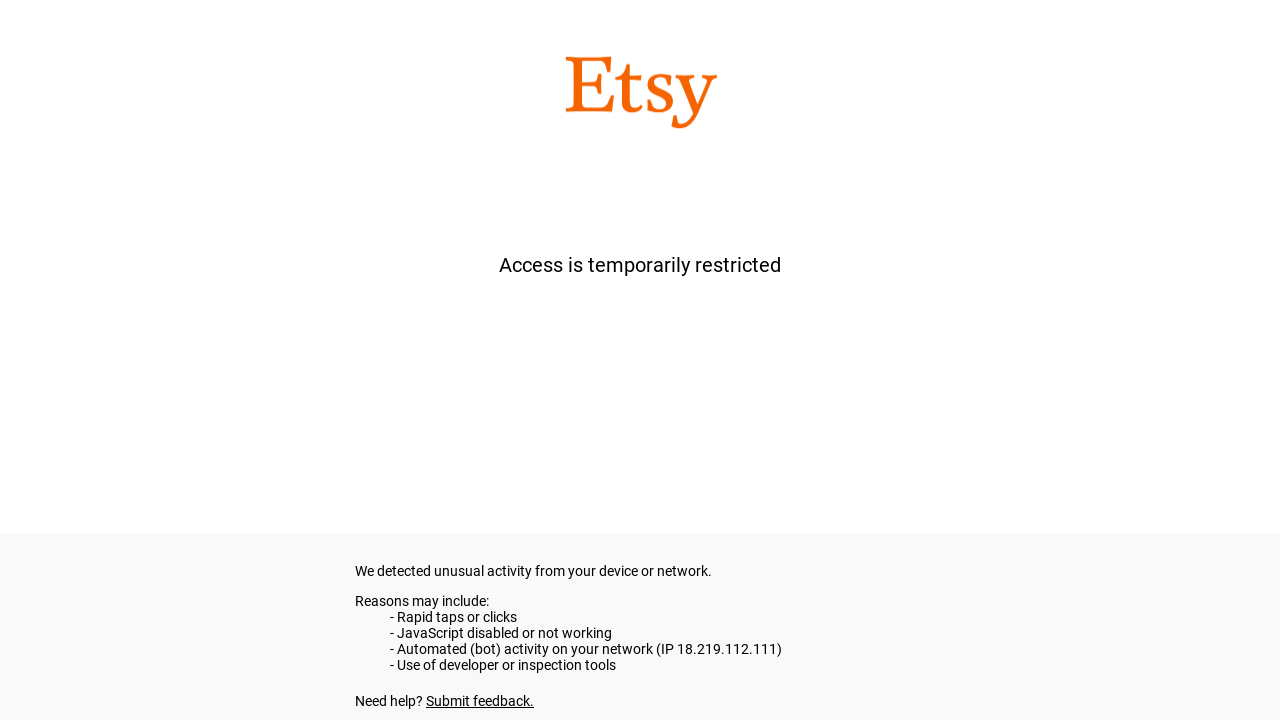

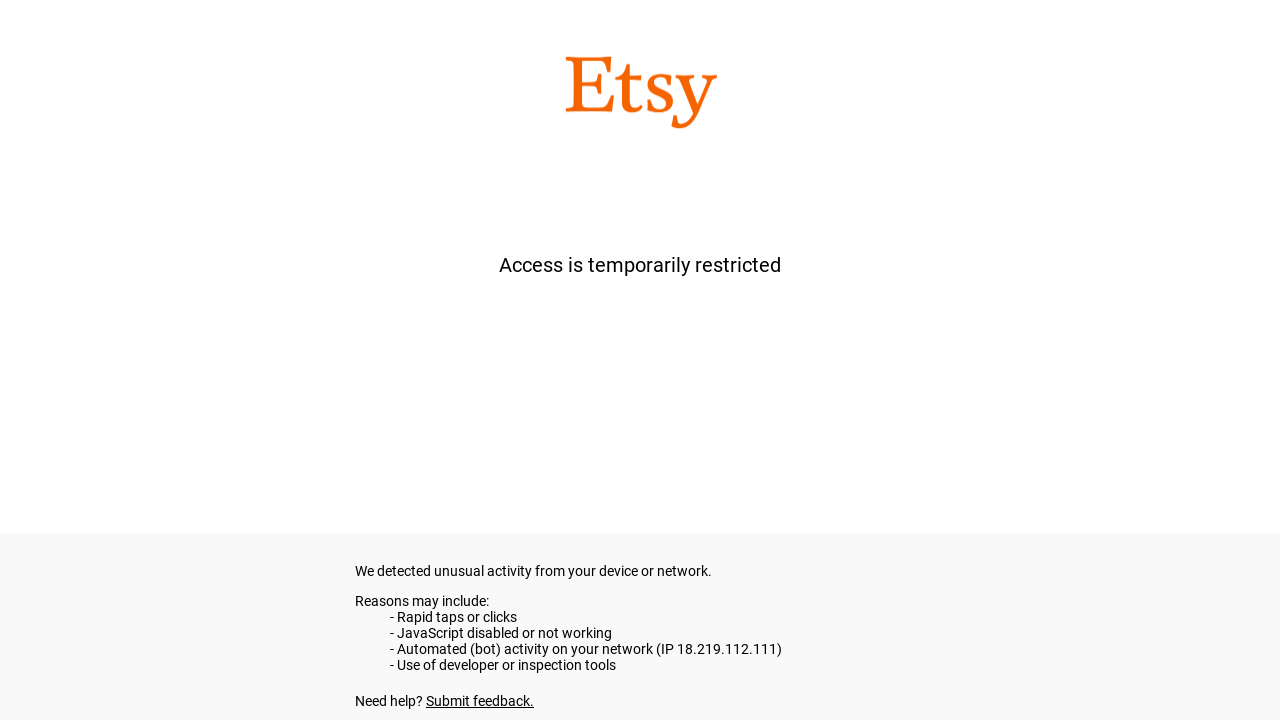